Tests handling of multiple browser windows by clicking a document link that opens a new page, extracting text from the new page, and using that text to fill a form field on the original page.

Starting URL: https://rahulshettyacademy.com/loginpagePractise/

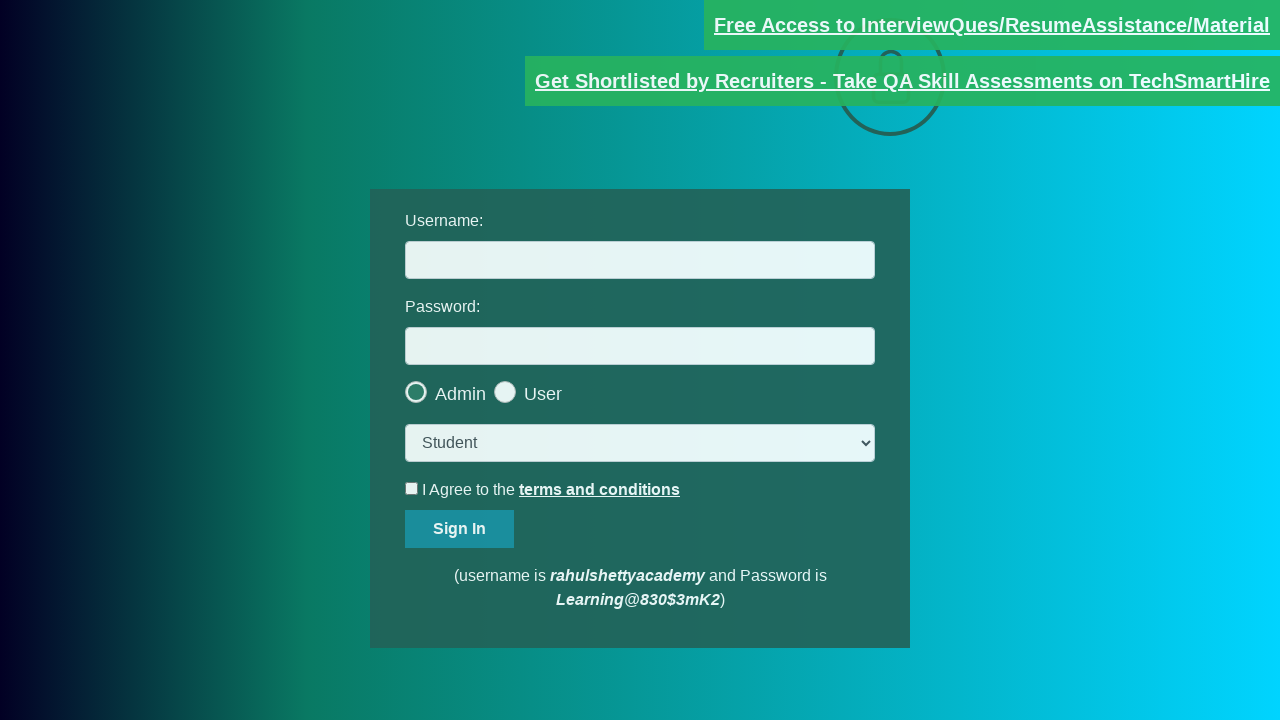

Located username input field
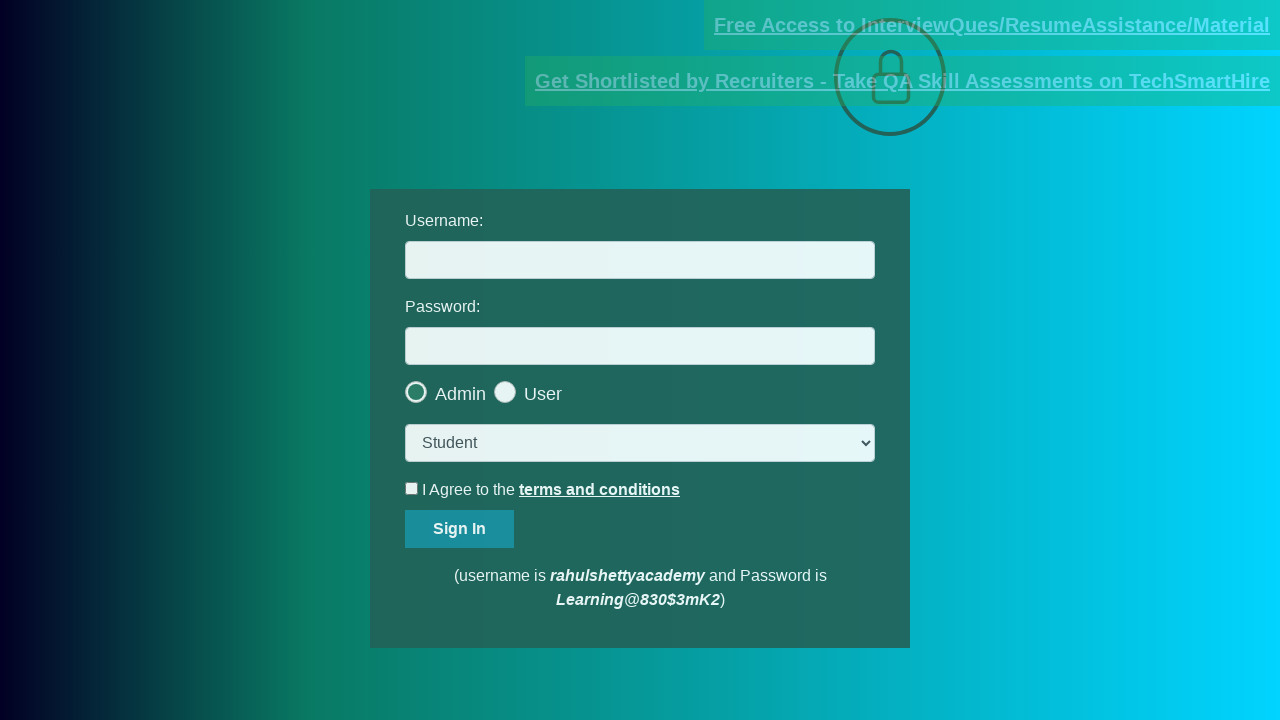

Located documents link
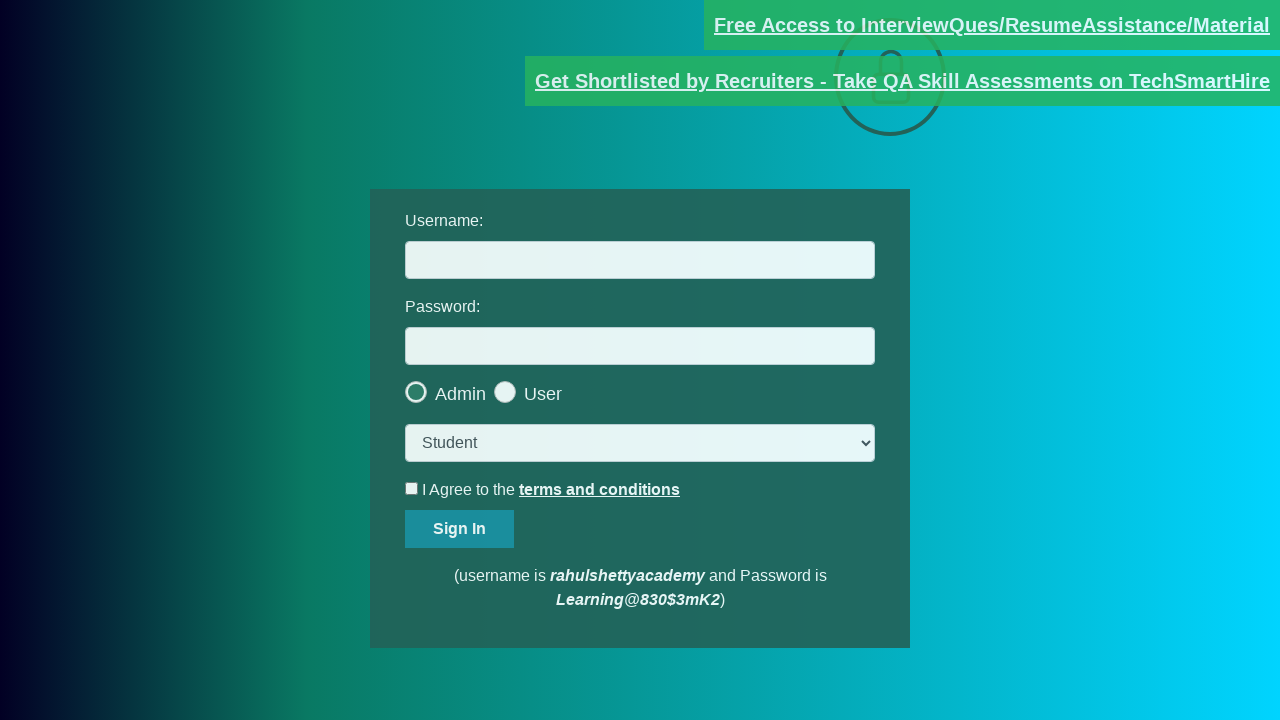

Clicked documents link to open new page at (992, 25) on [href*='documents-request']
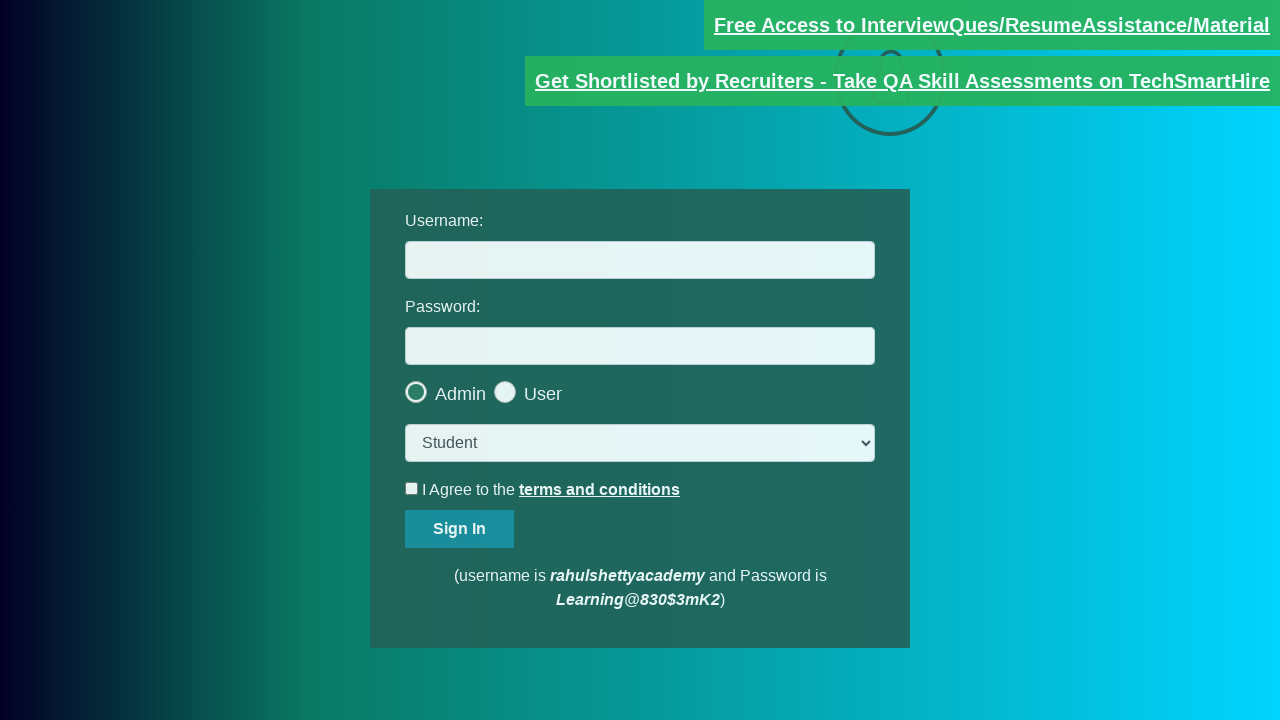

New page opened and captured
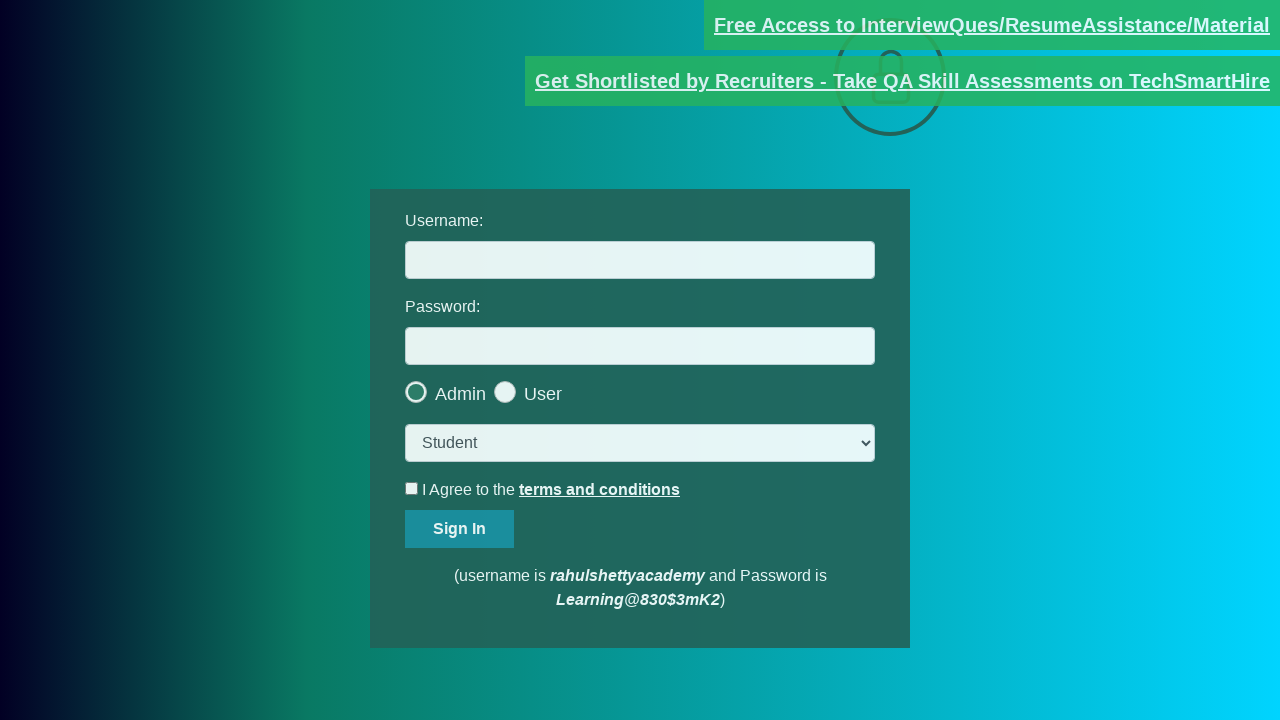

New page loaded completely
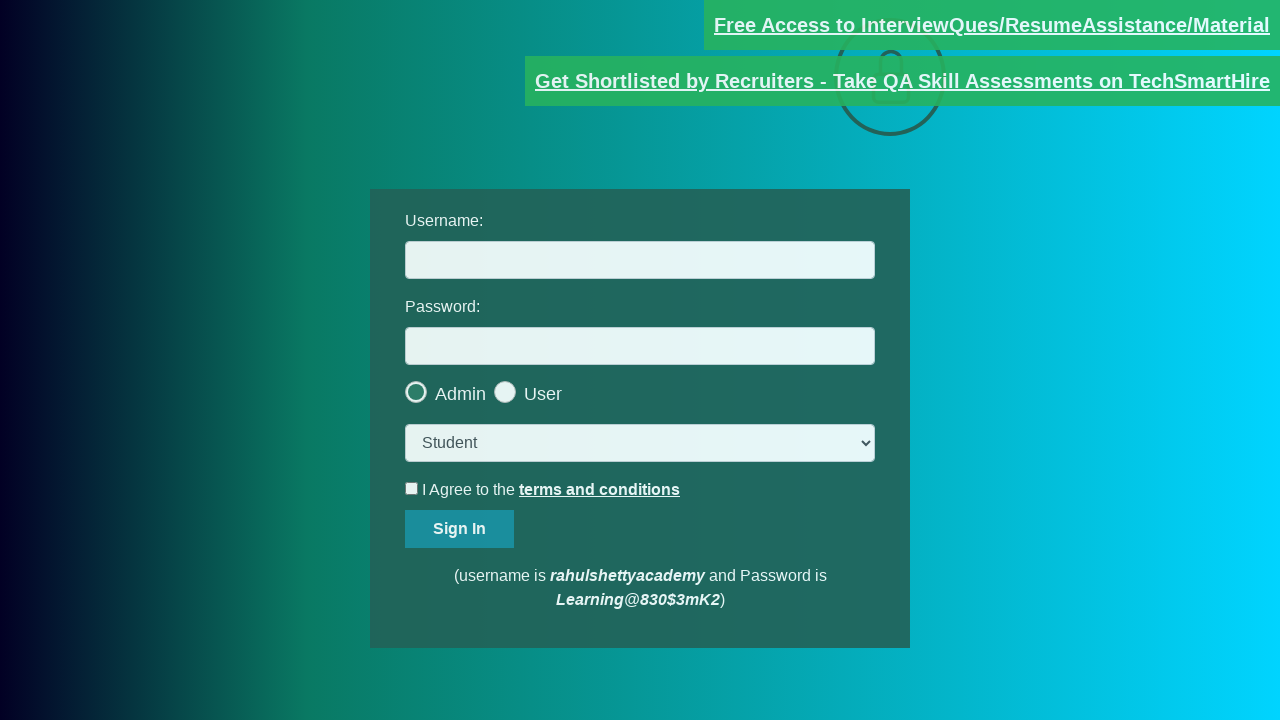

Extracted email text from new page: Please email us at mentor@rahulshettyacademy.com with below template to receive response 
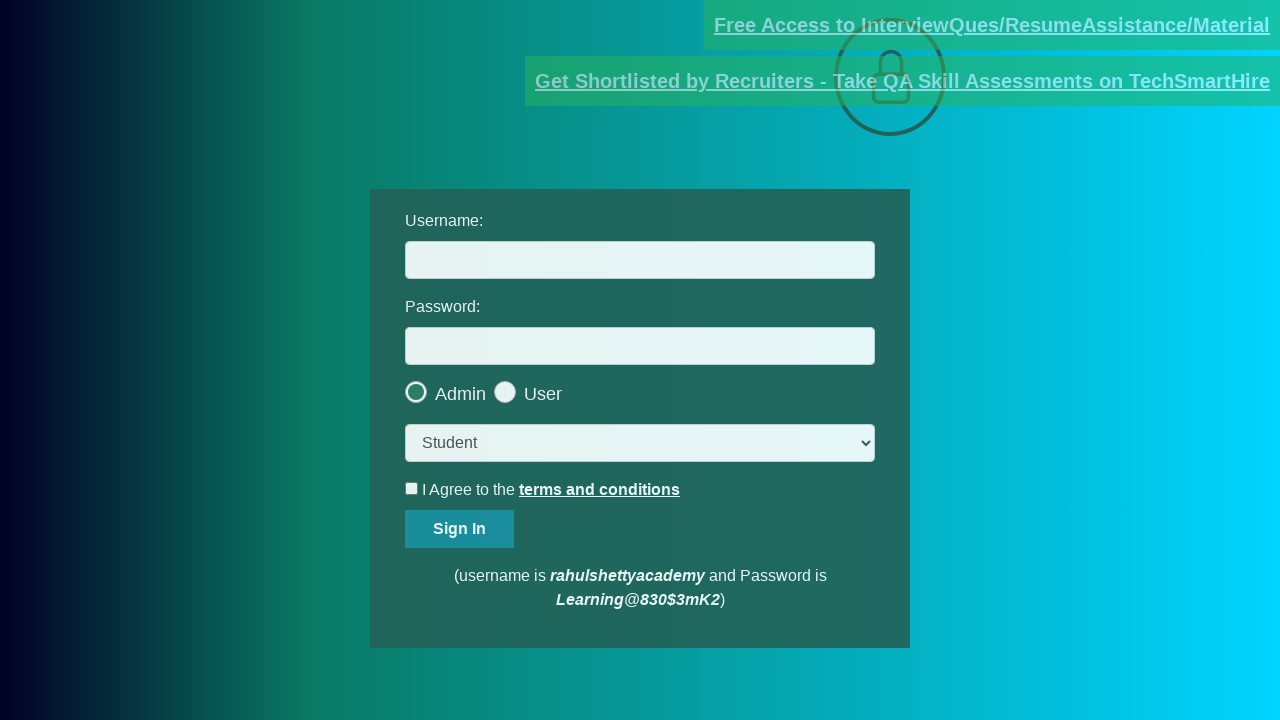

Extracted domain from email: rahulshettyacademy.com
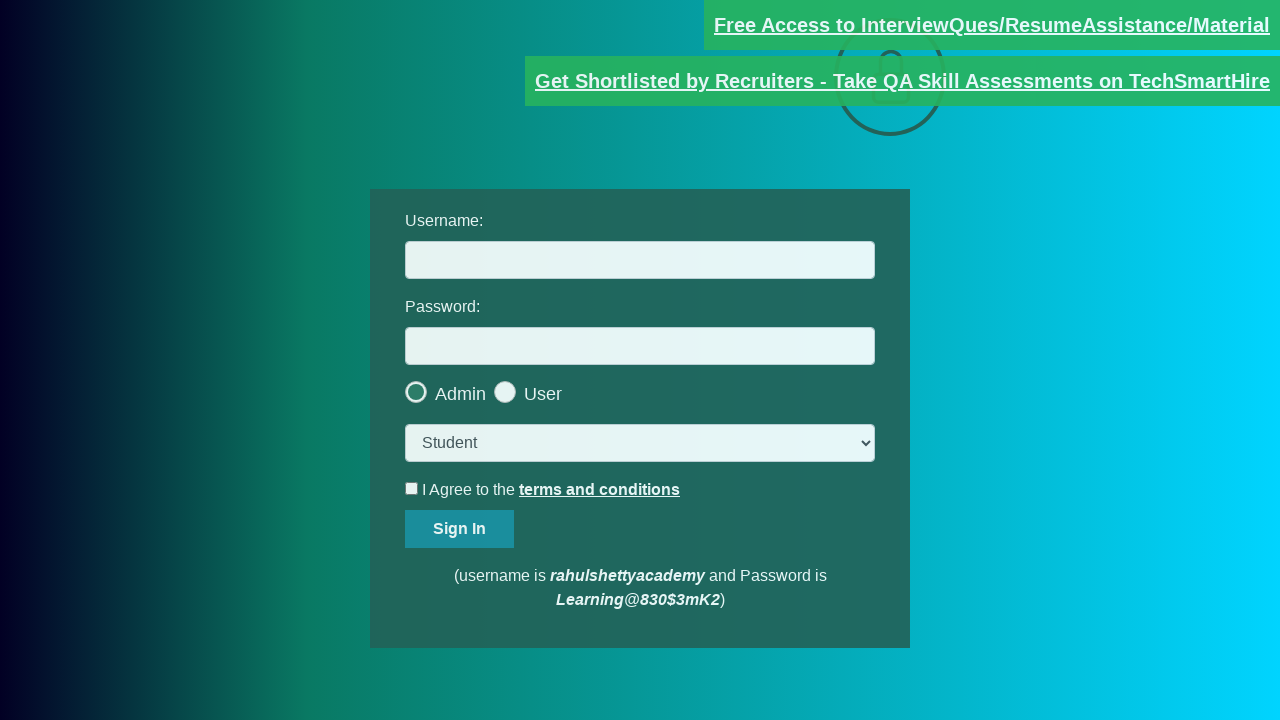

Filled username field with extracted domain: rahulshettyacademy.com on #username
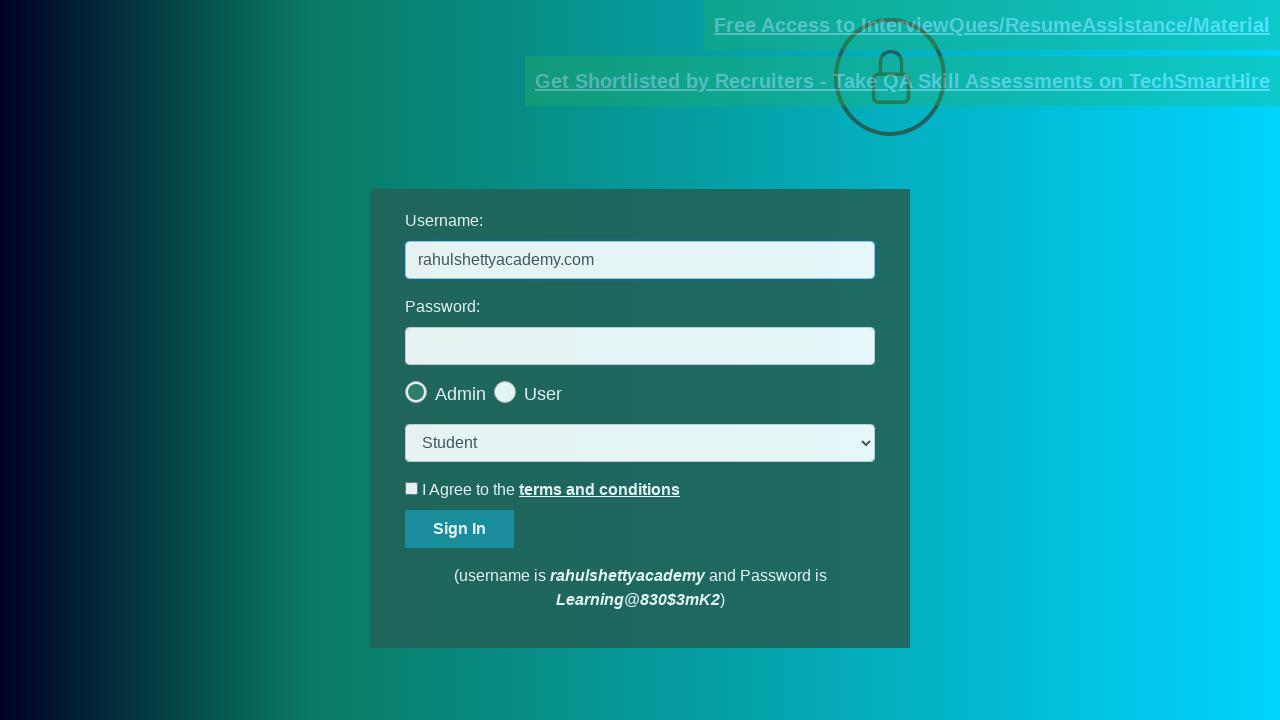

Pressed Tab key to move focus
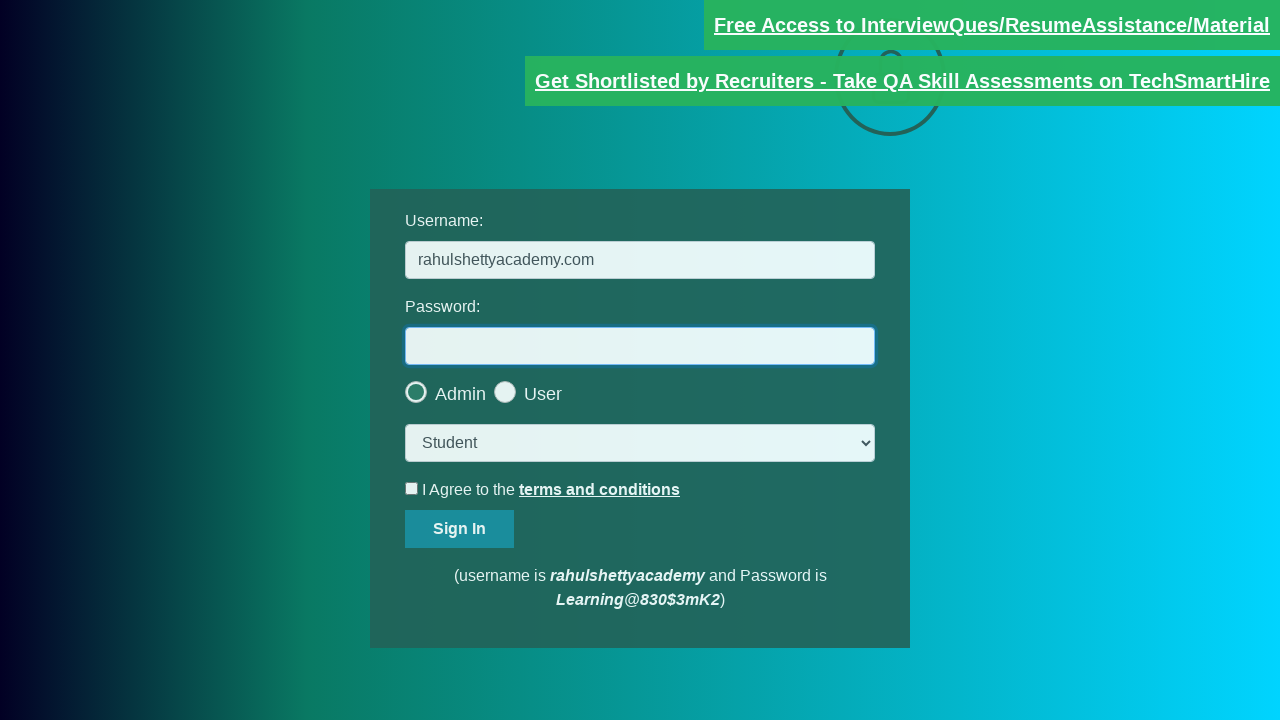

Waited for input value to settle
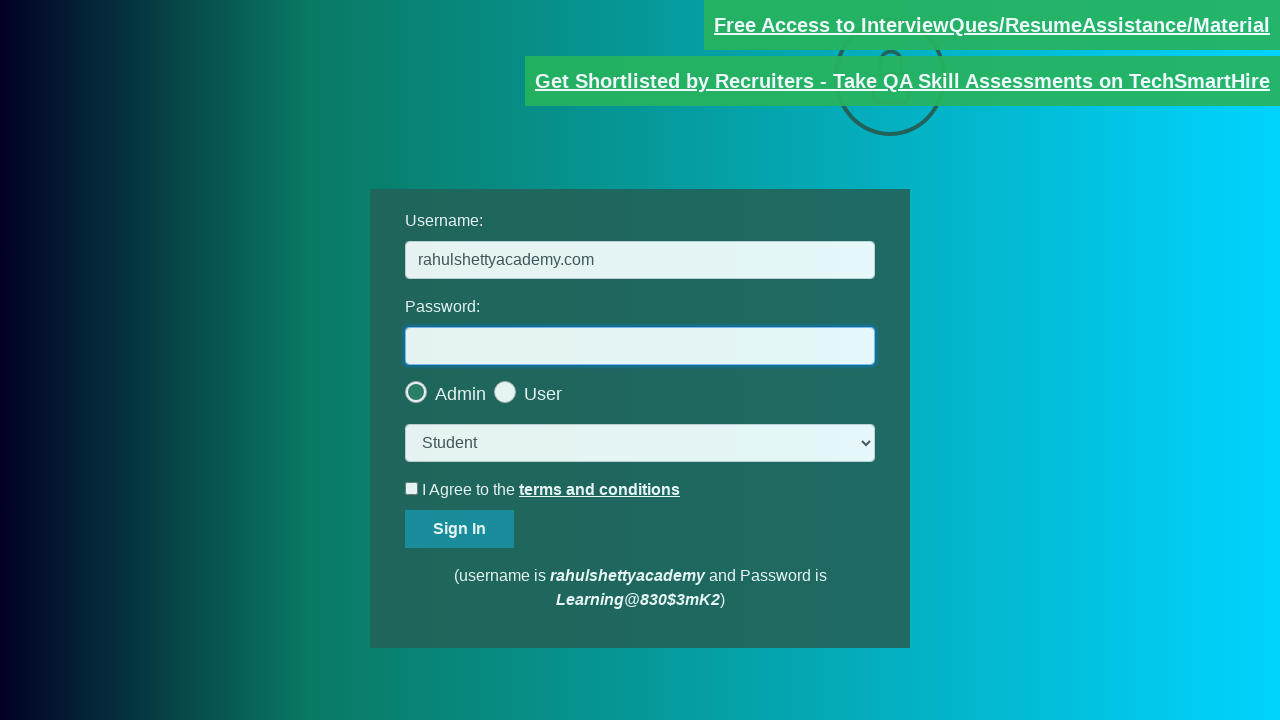

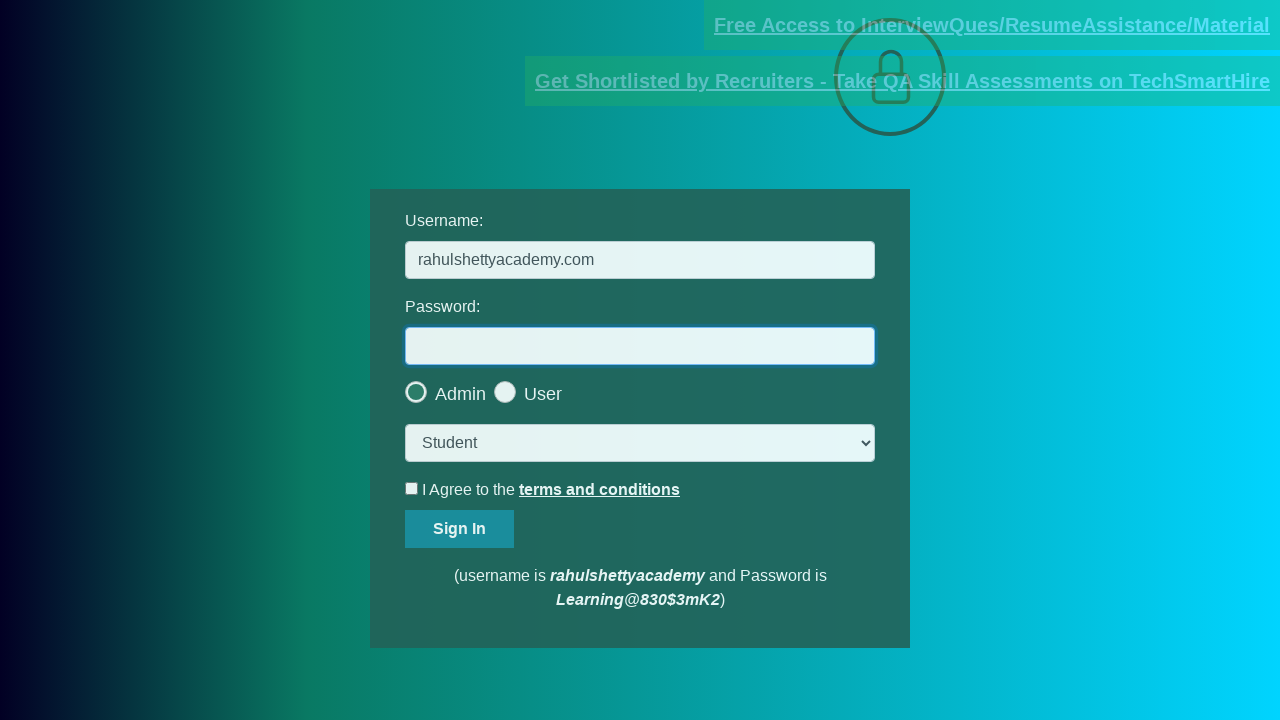